Tests navigation to the radio-button page by clicking the Radio Button menu item

Starting URL: https://demoqa.com/elements

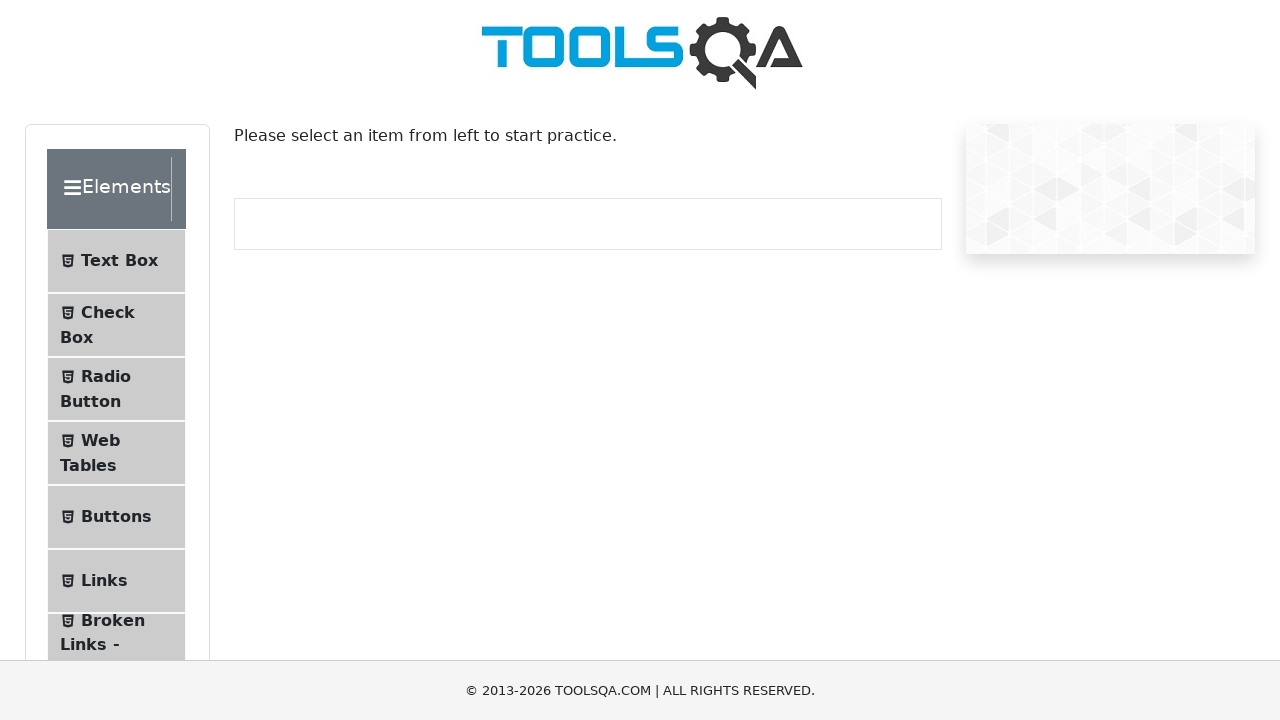

Clicked on Radio Button menu item at (116, 389) on #item-2
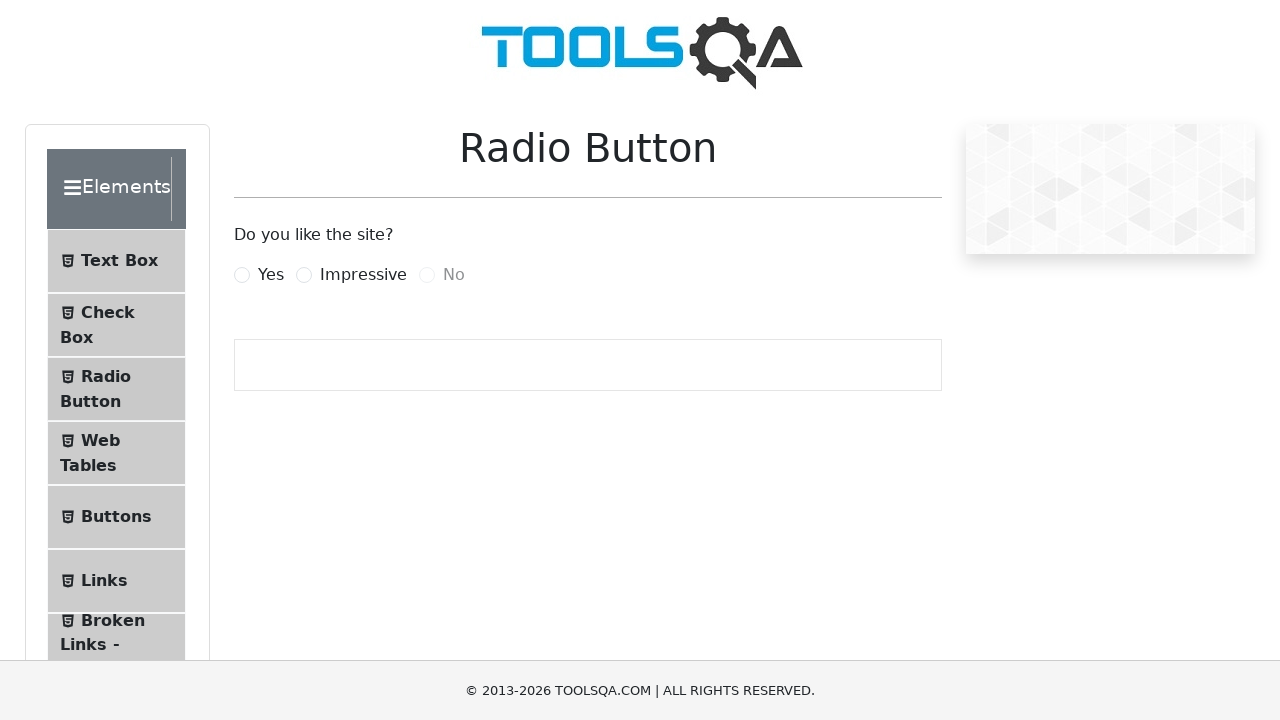

Verified navigation to '/radio-button' URL
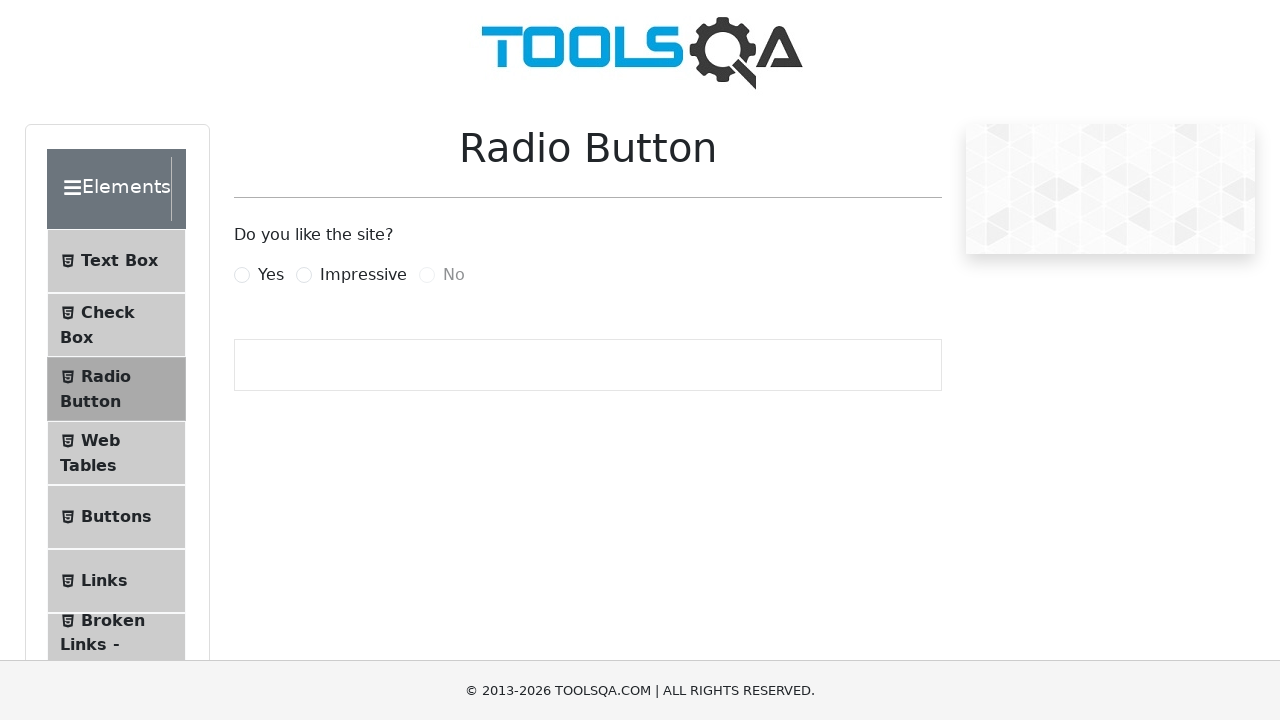

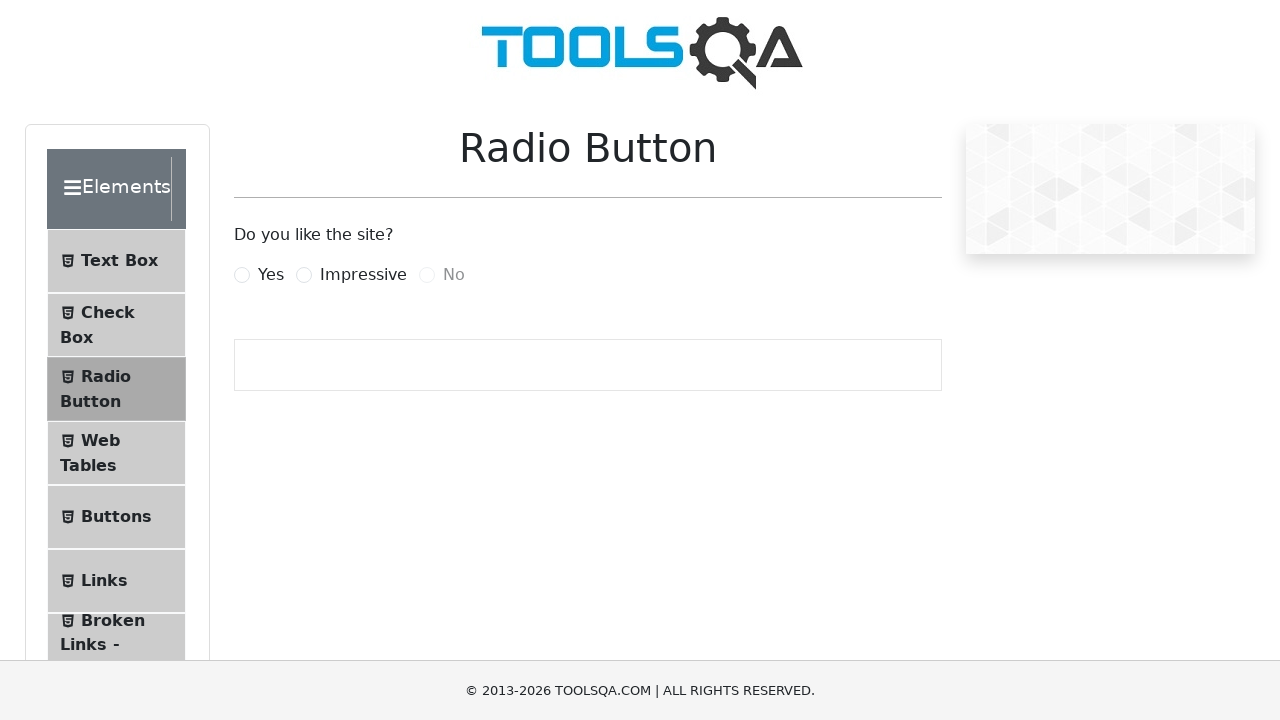